Tests iframe interactions by clicking buttons inside a regular frame and a nested frame, then verifying the button text changes to confirm the clicks were successful.

Starting URL: https://leafground.com/frame.xhtml

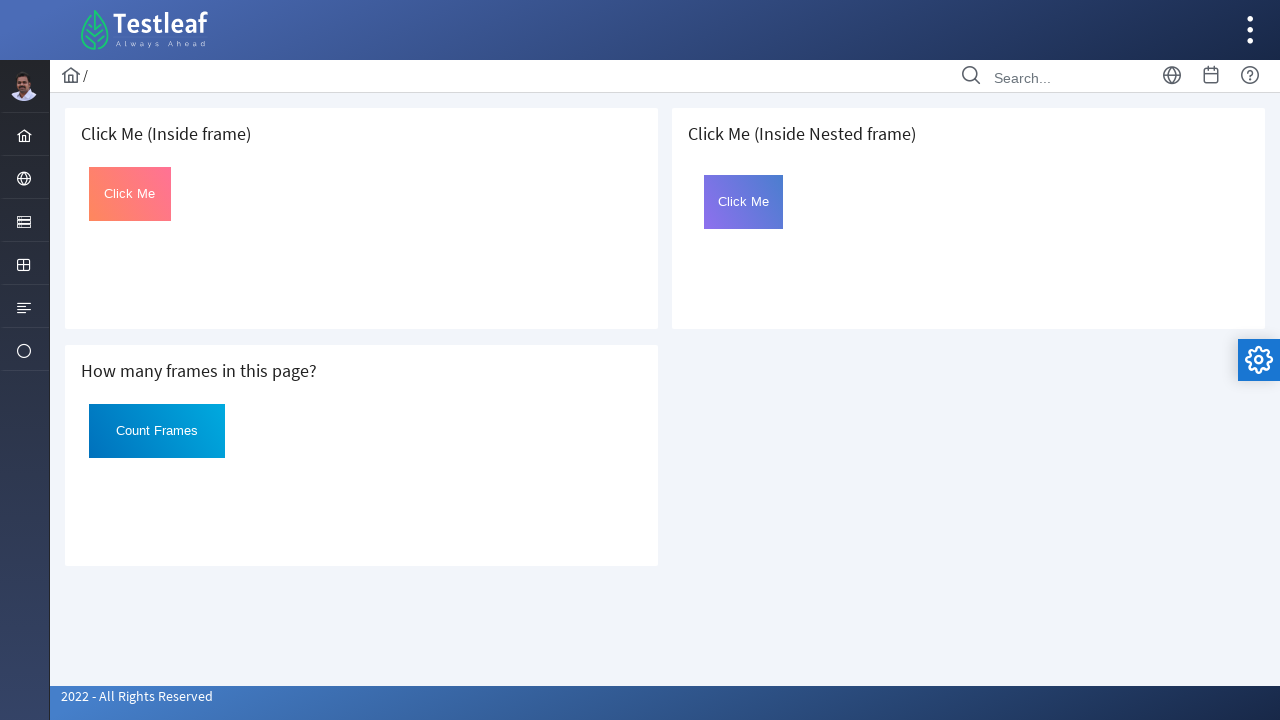

Located the first iframe on the page
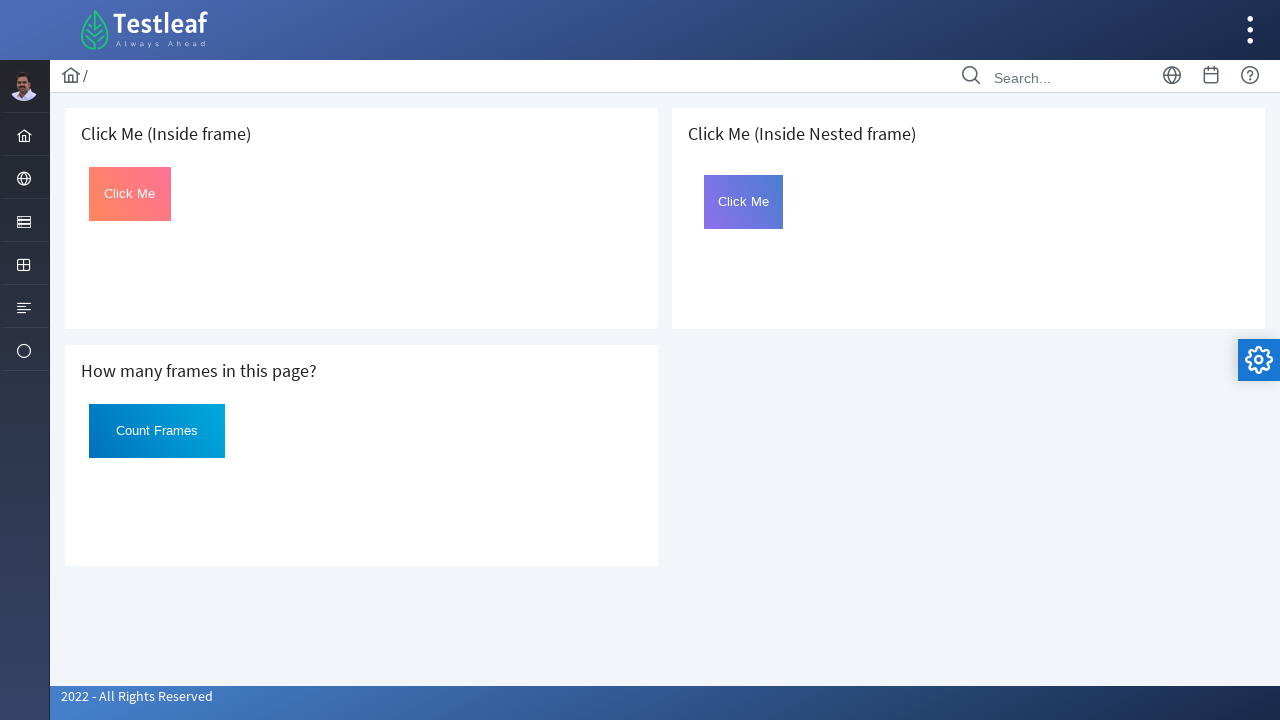

Located the Click button inside the first iframe
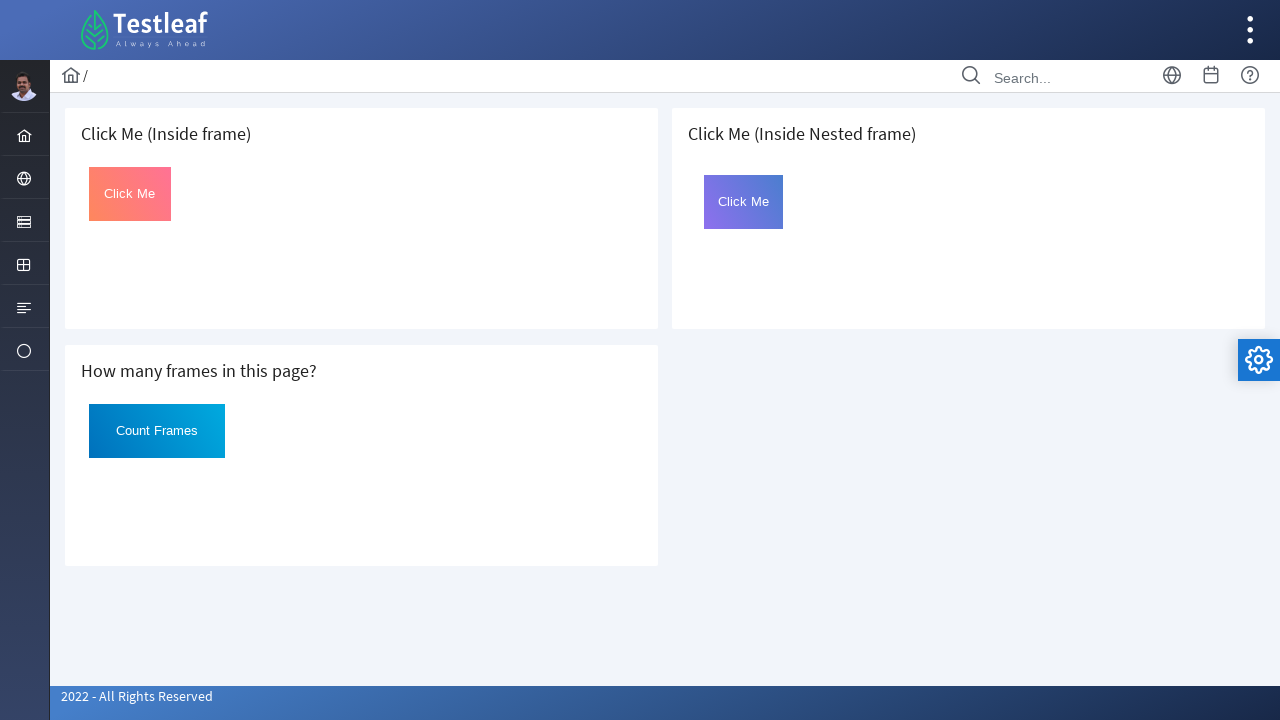

Clicked the button inside the first iframe at (130, 194) on (//iframe)[1] >> internal:control=enter-frame >> #Click
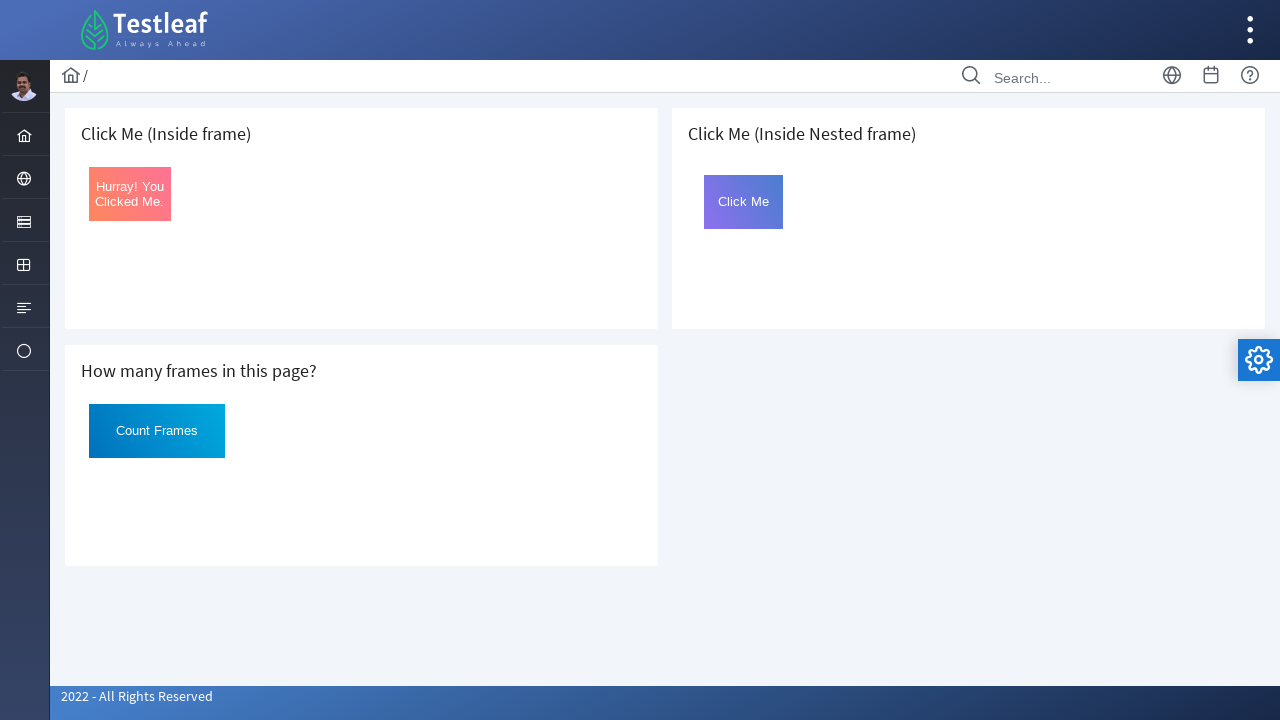

Retrieved button text from first iframe button
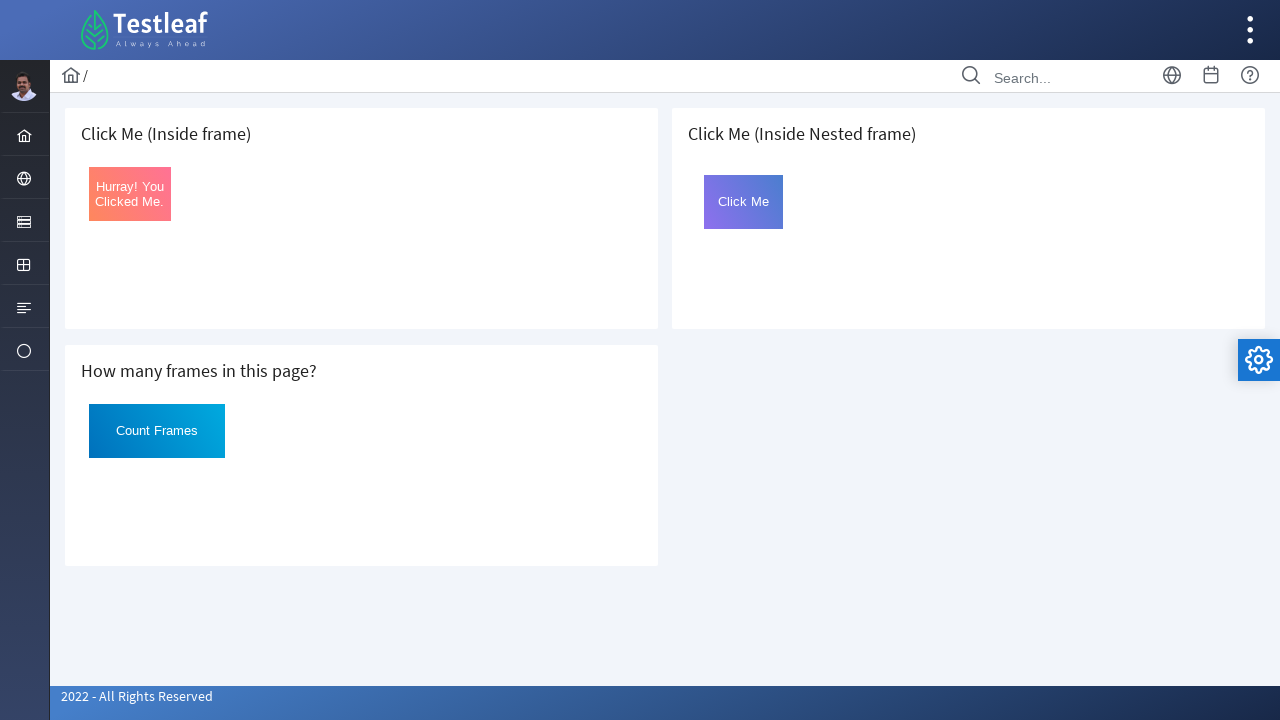

Verified button text changed to 'Hurray! You Clicked Me.' in first iframe
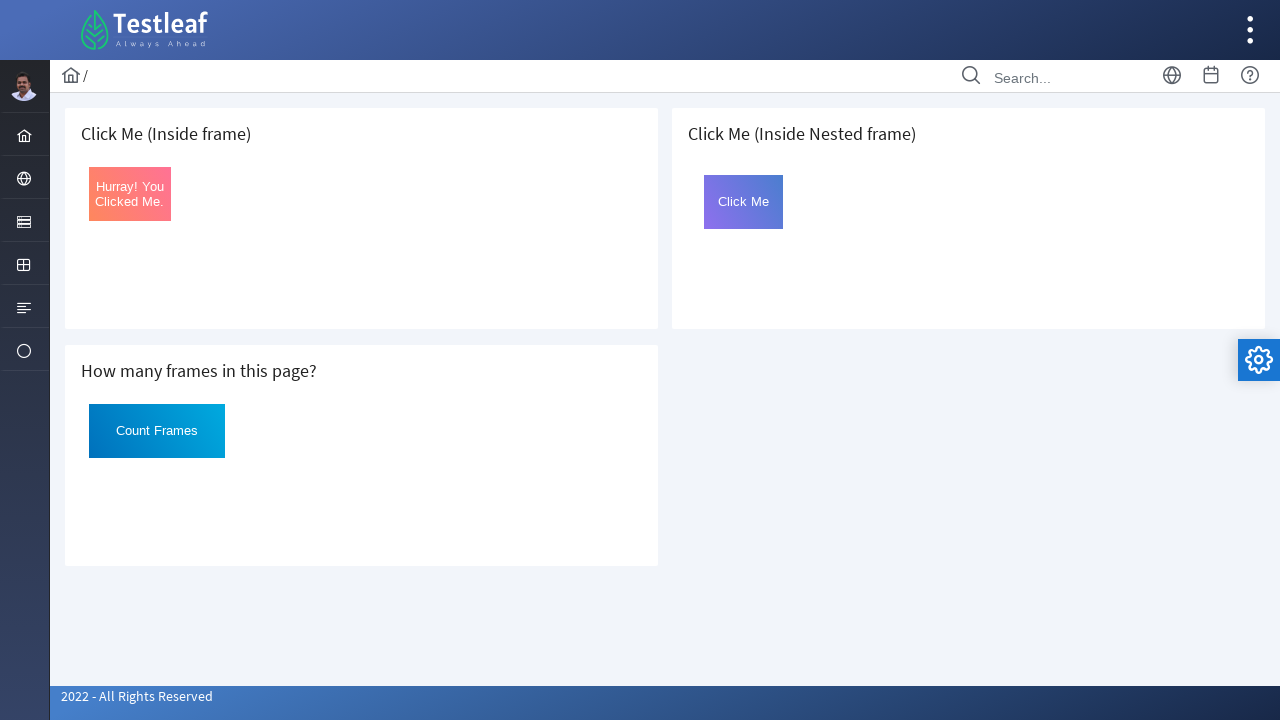

Retrieved total frame count: 5 frames present
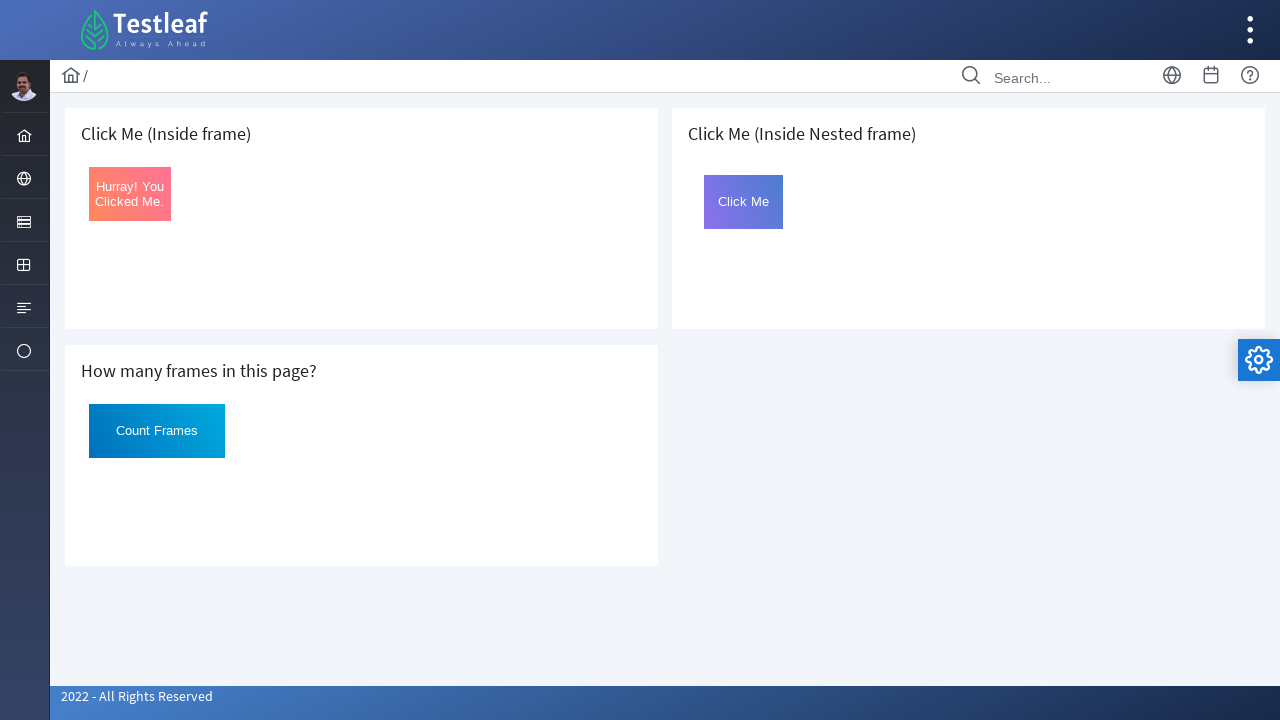

Located the card containing nested frame
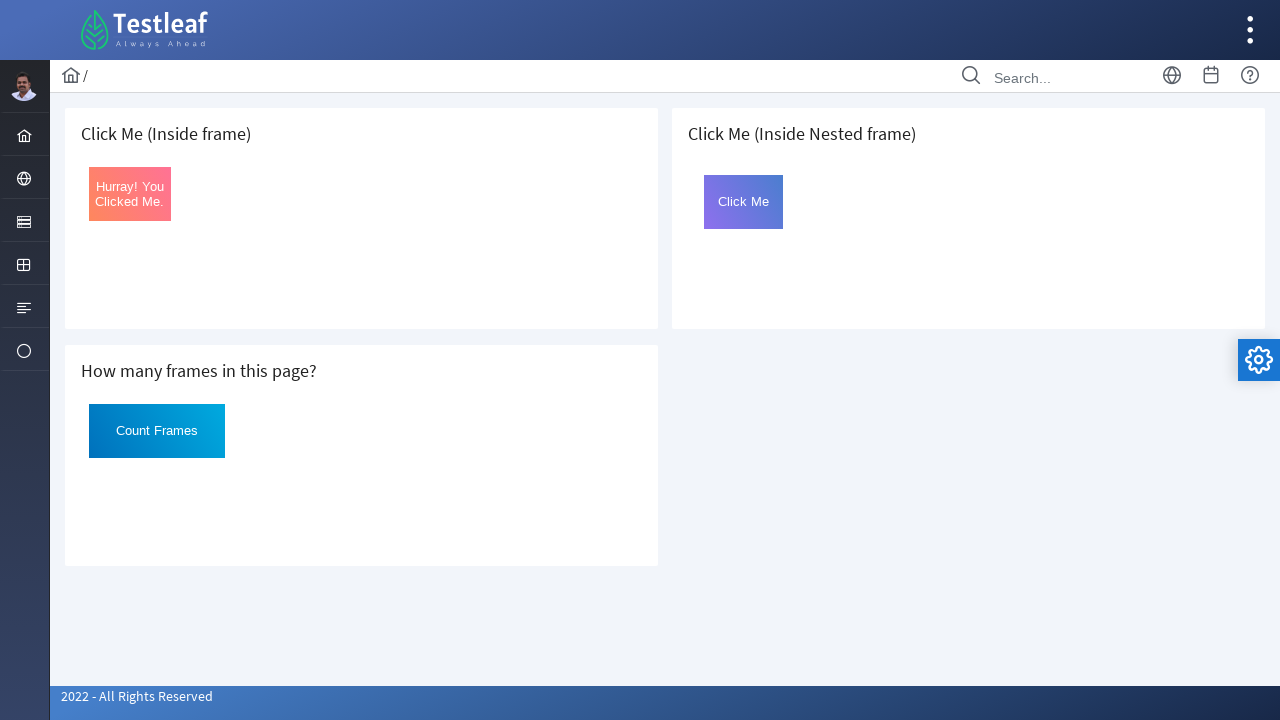

Located the first level iframe within the card
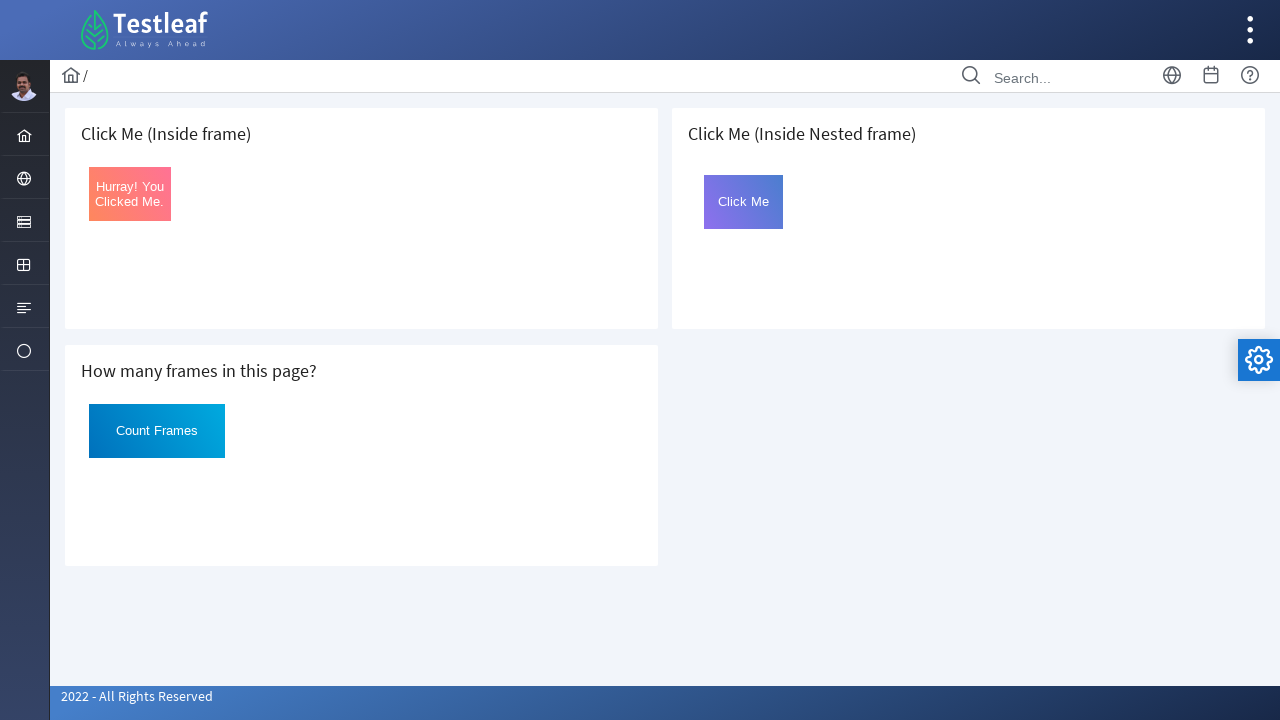

Located the second level iframe (nested frame)
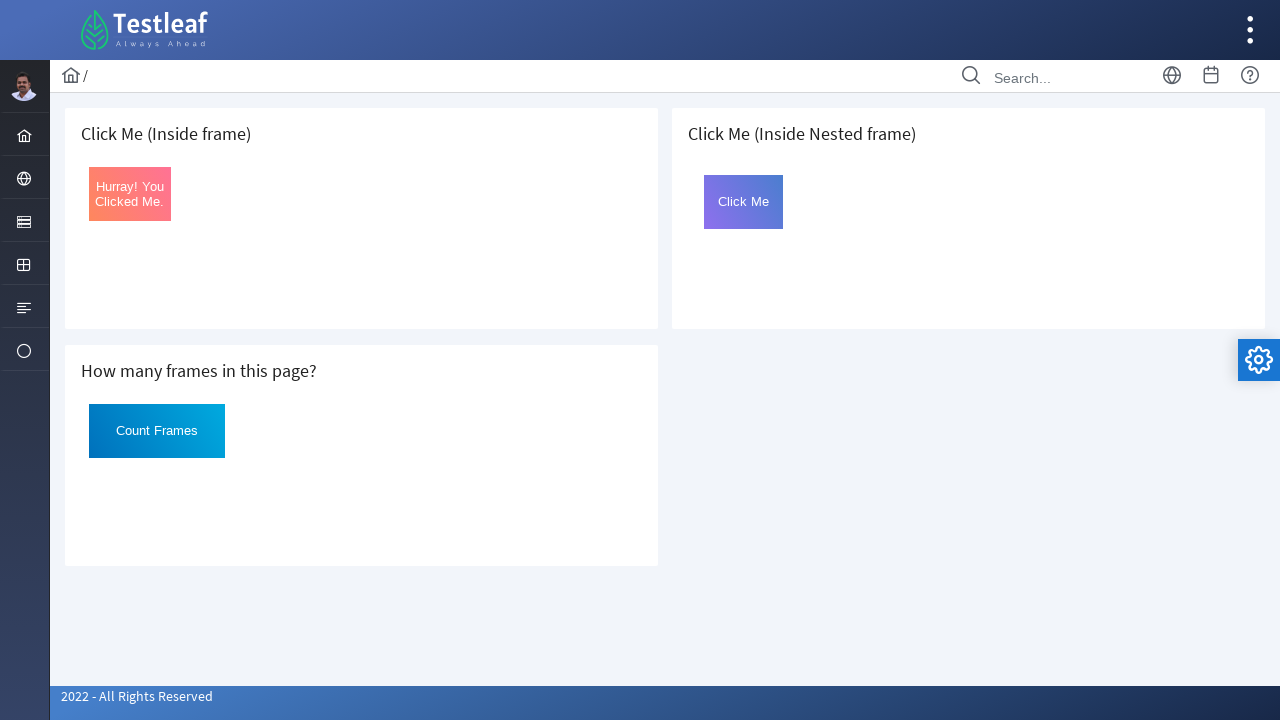

Located the Click button inside the nested frame
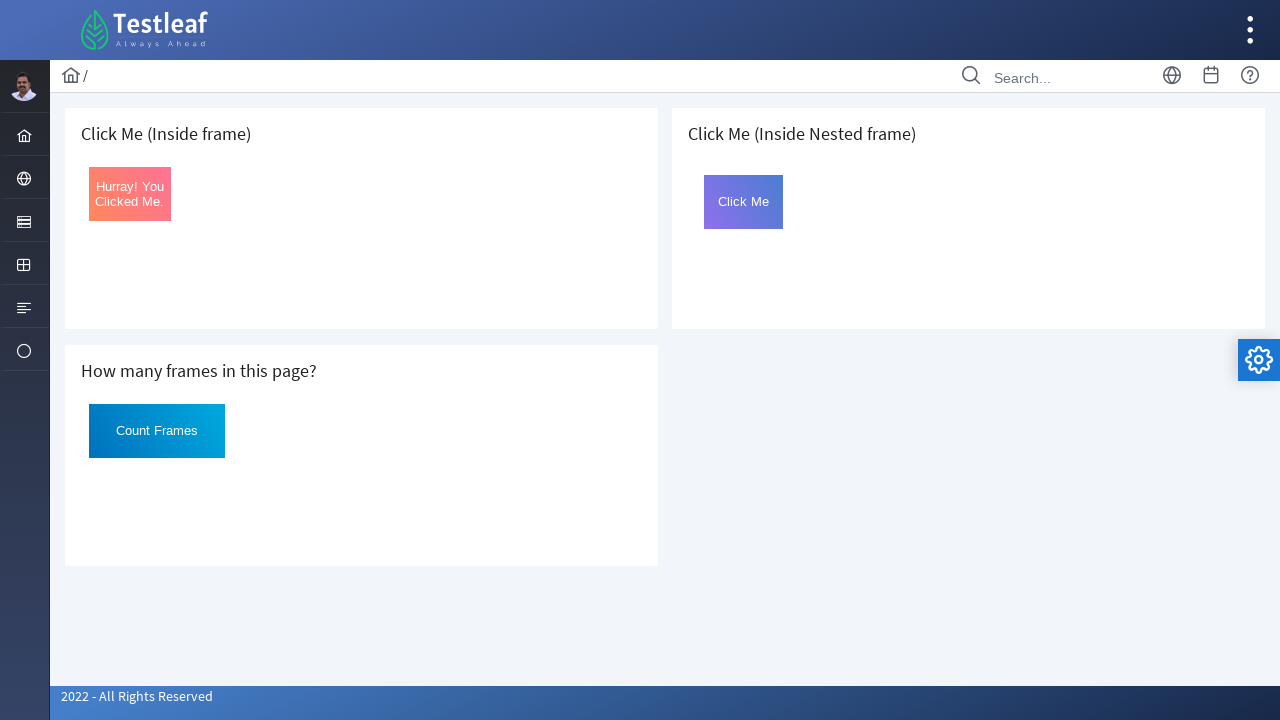

Clicked the button inside the nested frame at (744, 202) on .card >> internal:has-text="Click Me (Inside Nested frame)"i >> iframe >> intern
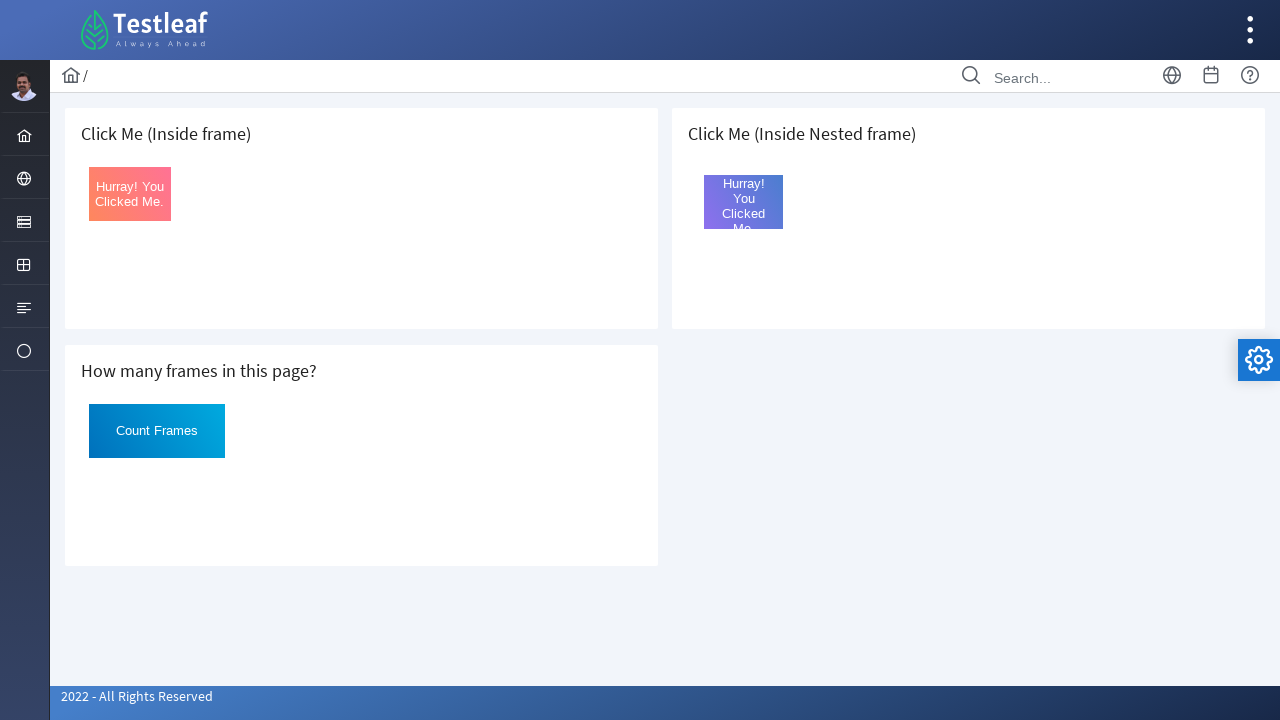

Retrieved button text from nested frame button
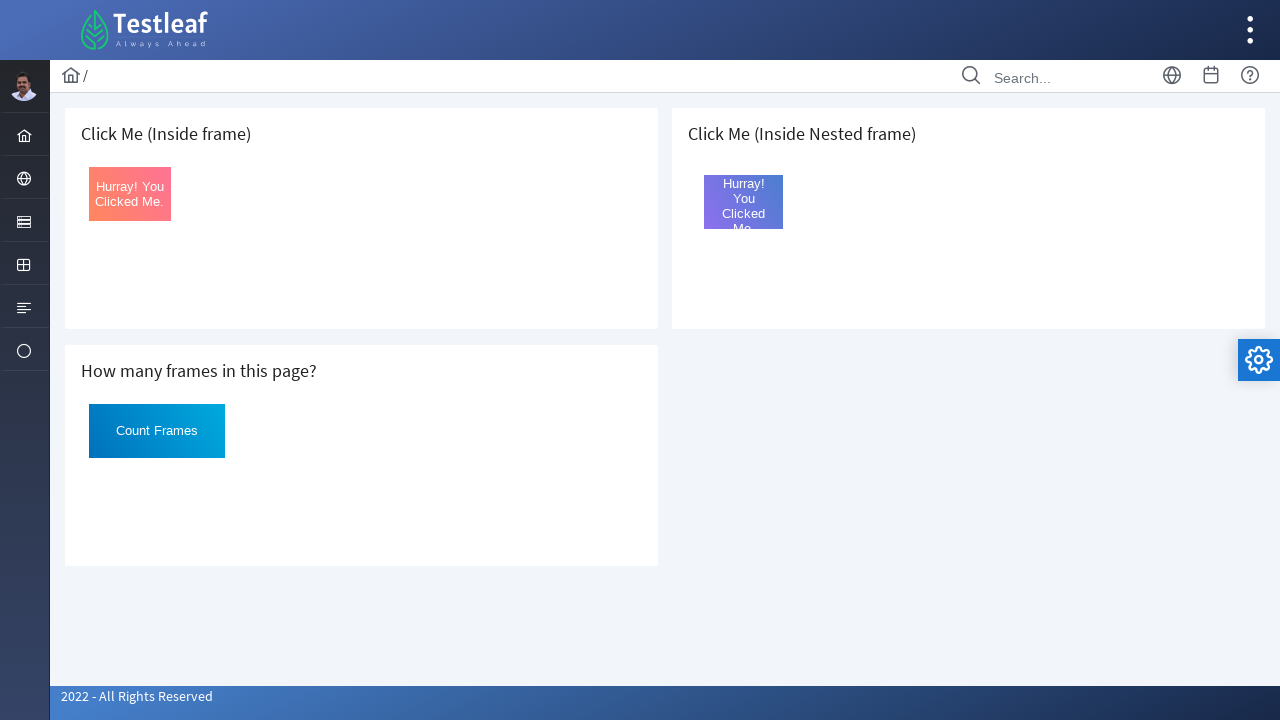

Verified button text changed to 'Hurray! You Clicked Me.' in nested frame
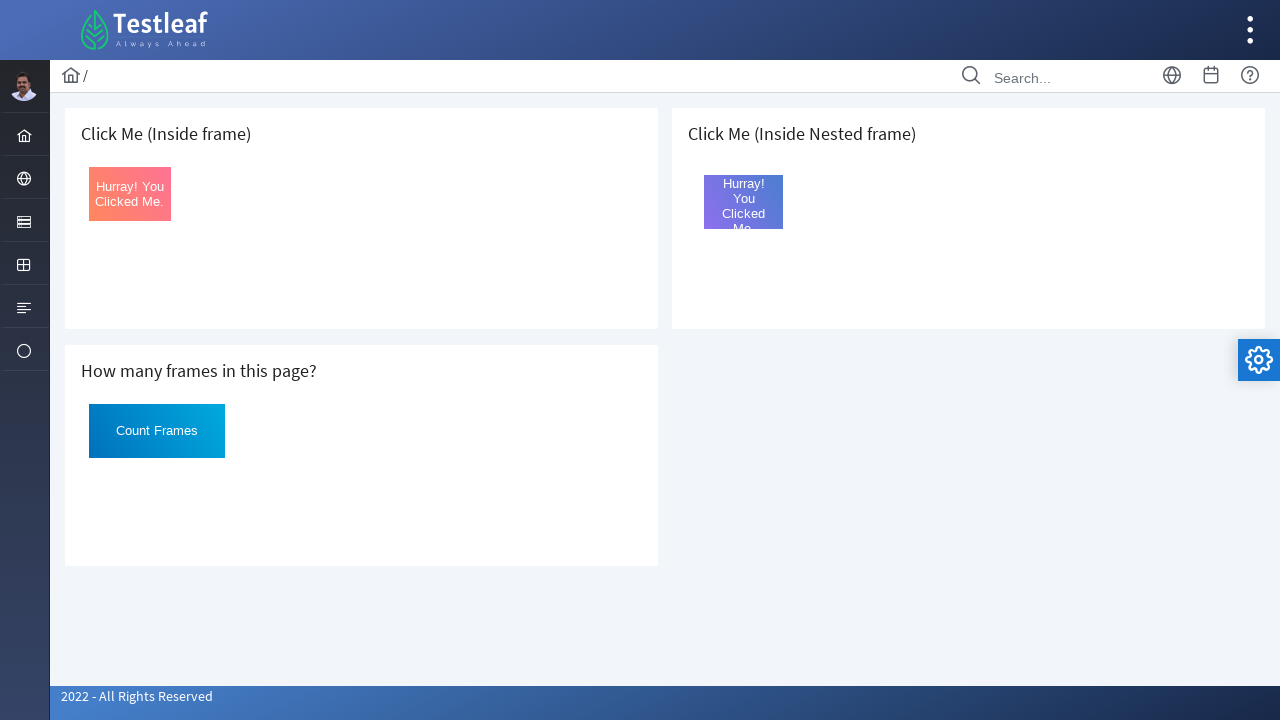

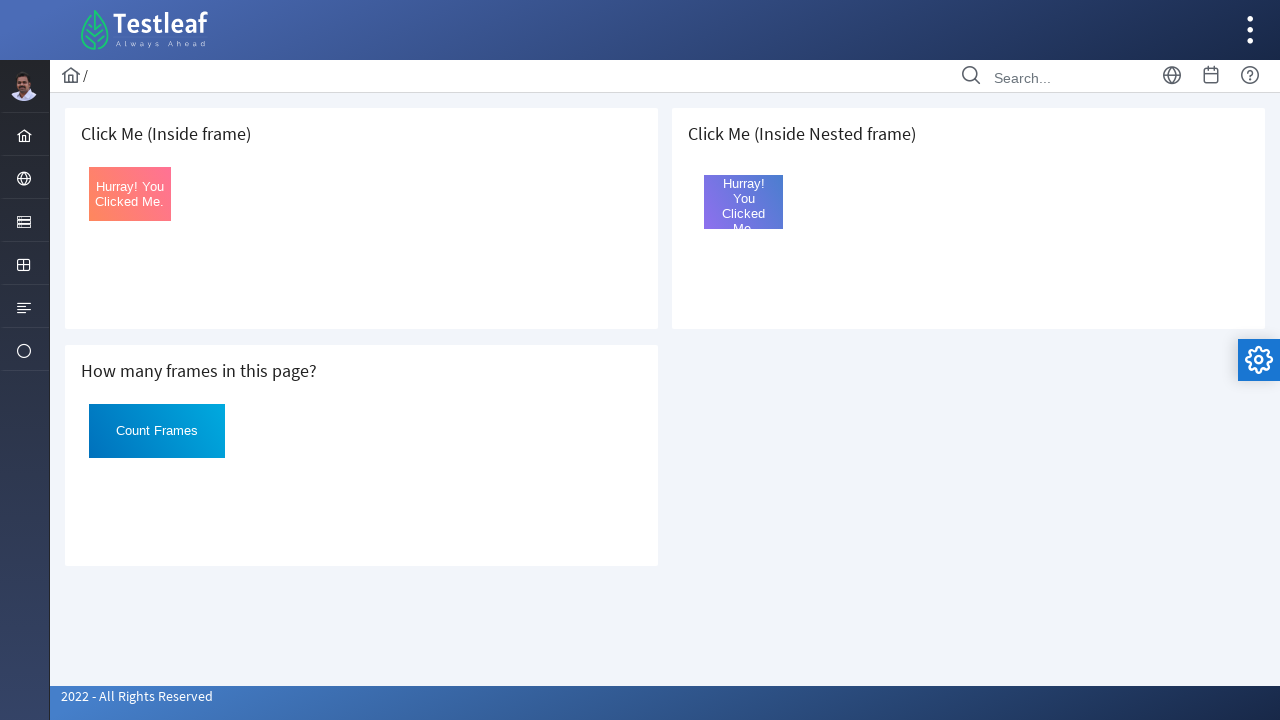